Navigates to Selenium practice page and verifies the page title and URL

Starting URL: https://www.tutorialspoint.com/selenium/practice/selenium_automation_practice.php

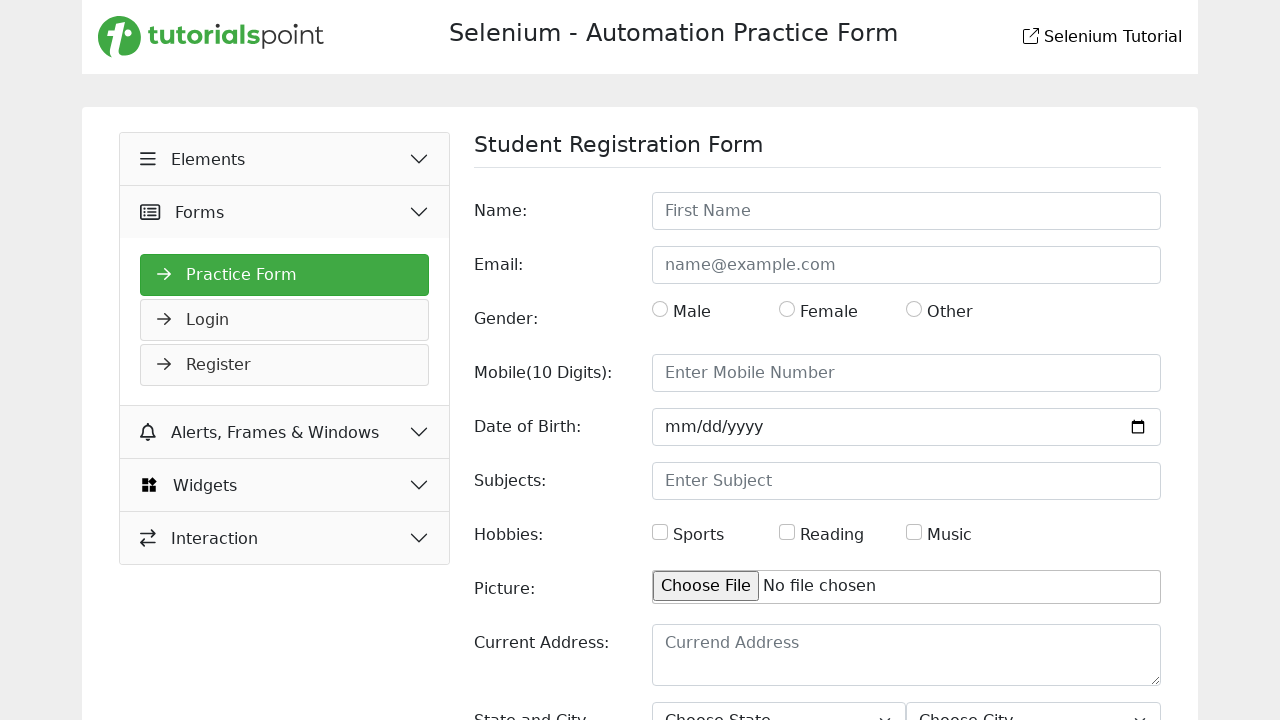

Retrieved page title
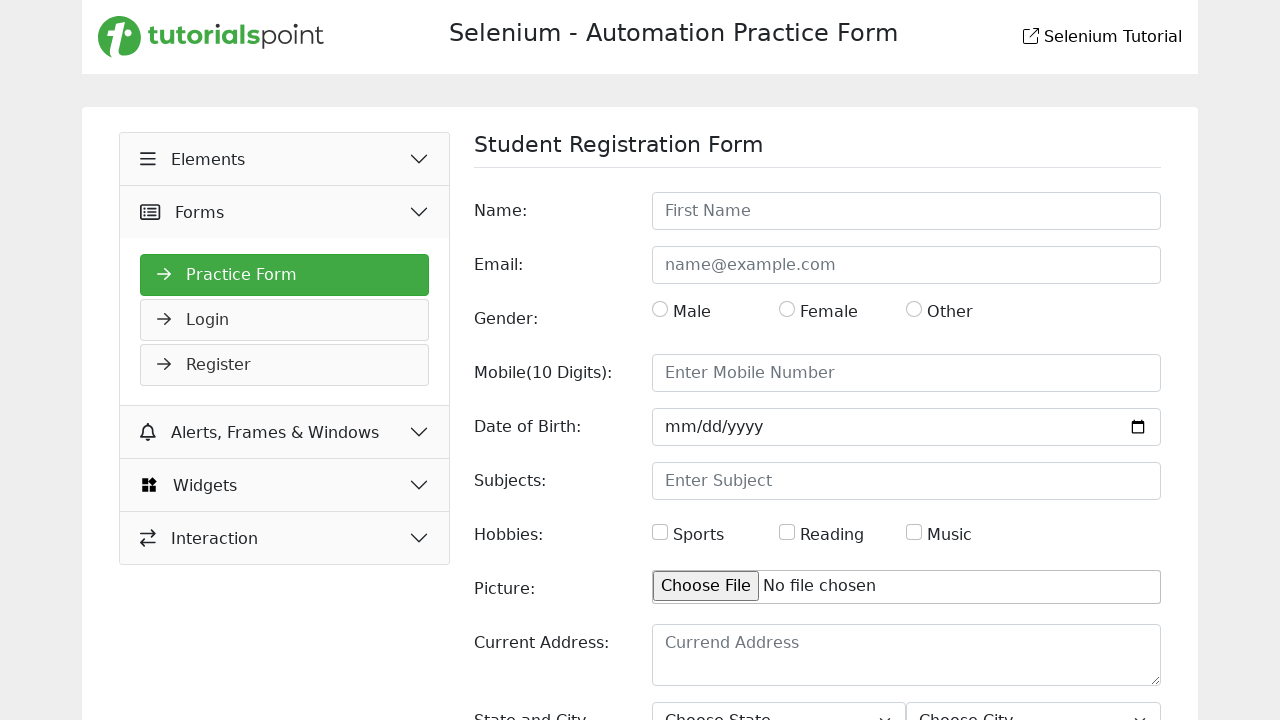

Page title verified: 'Selenium Practice - Student Registration Form' matches expected title
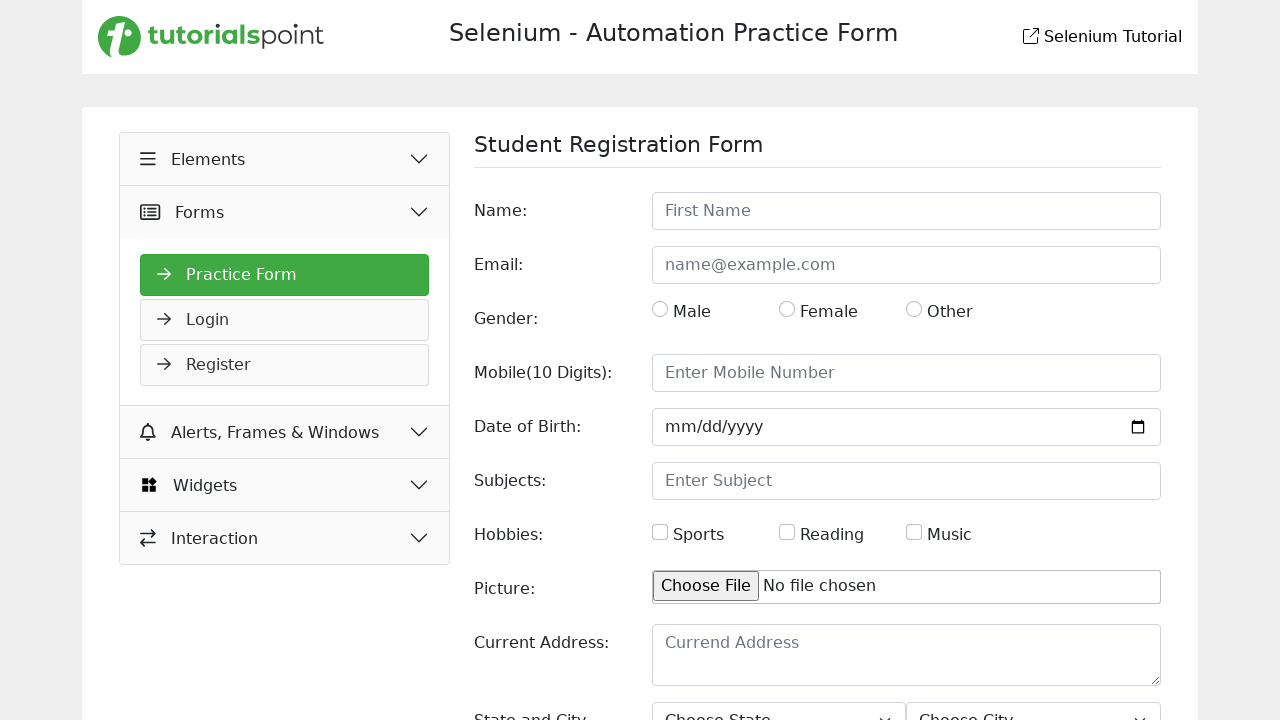

Retrieved current URL: https://www.tutorialspoint.com/selenium/practice/selenium_automation_practice.php
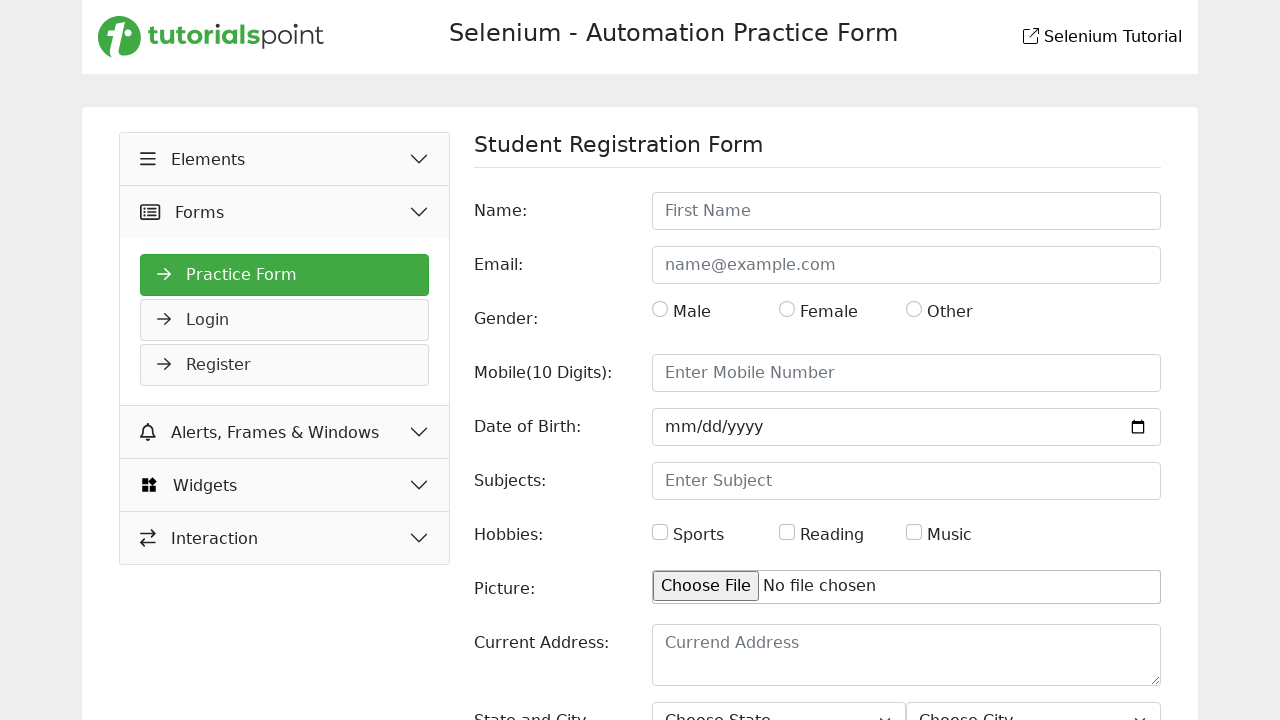

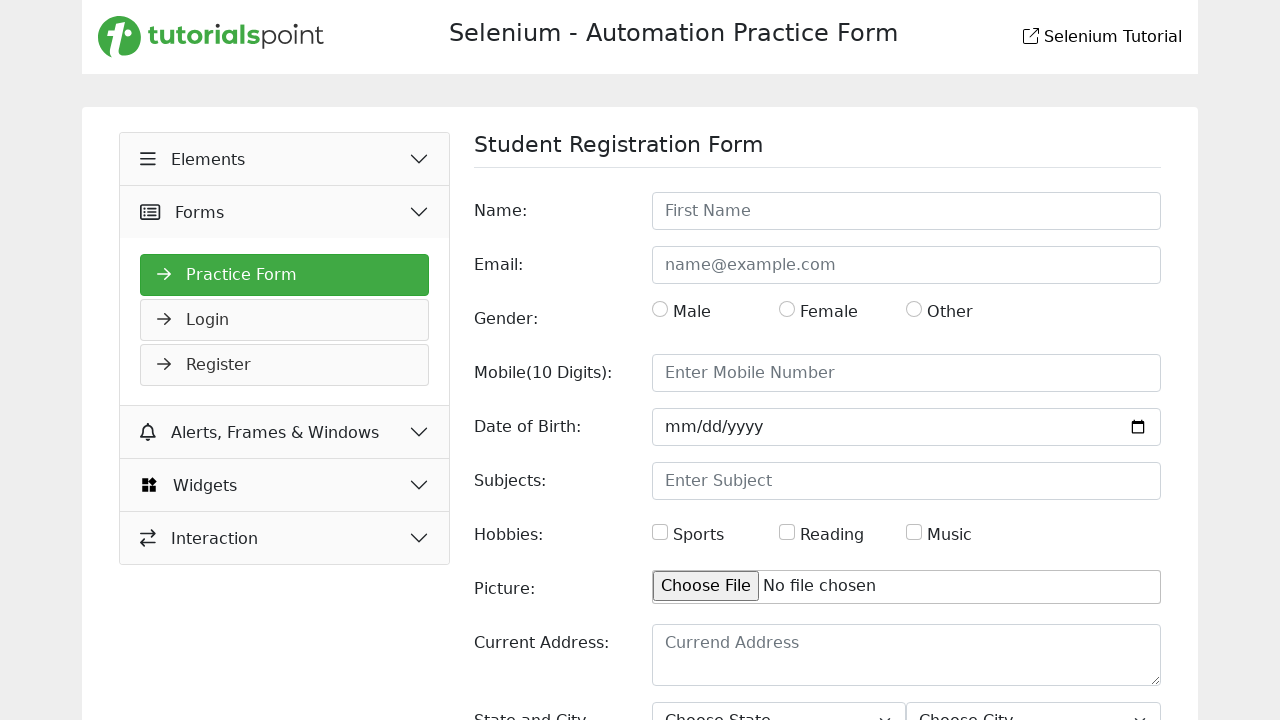